Tests window handling by clicking a link that opens a new window, switching to the new window, closing it, and switching back to the original window

Starting URL: http://bj.ganji.com/

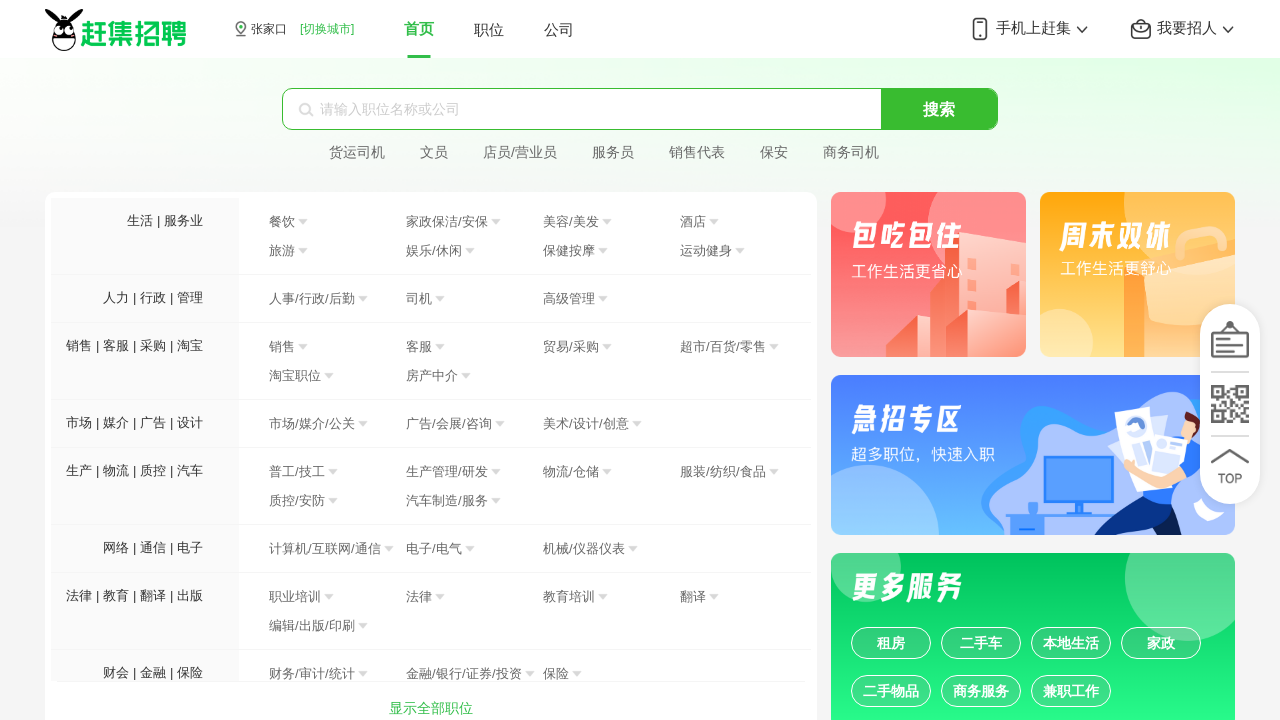

Clicked '房产' (Real Estate) link to open new window at (432, 376) on text=房产
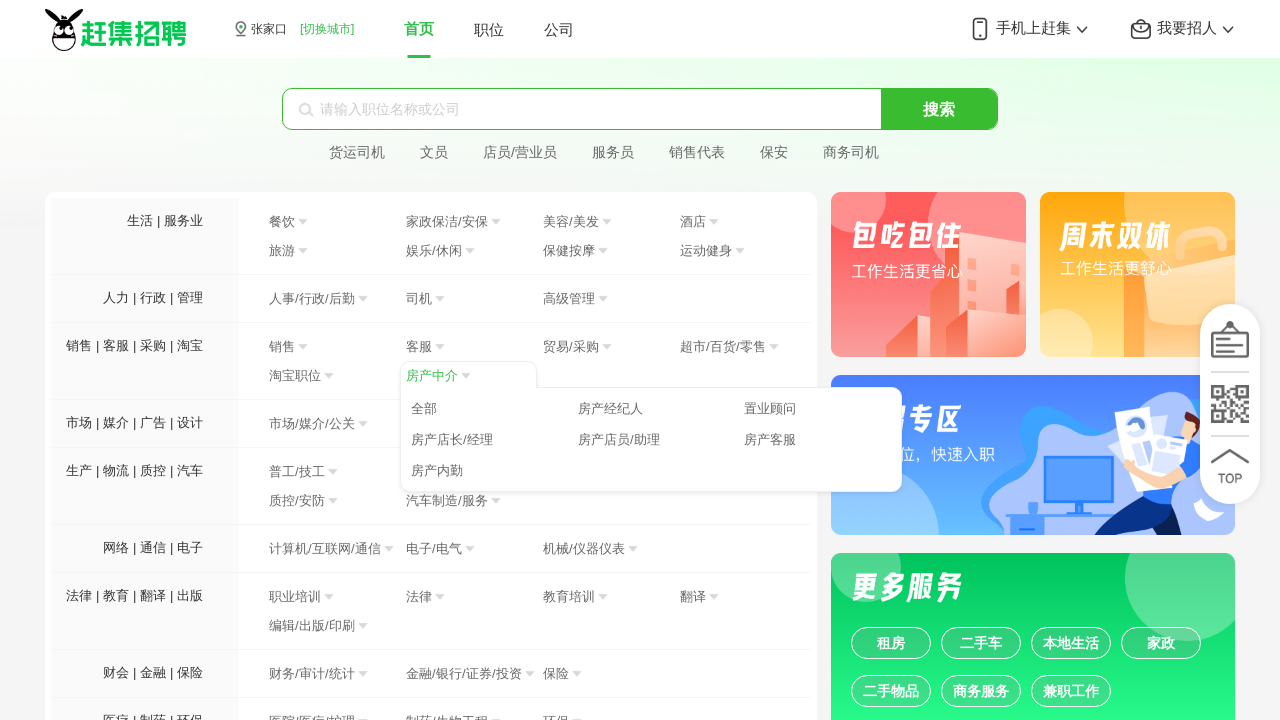

Captured new window handle after link click
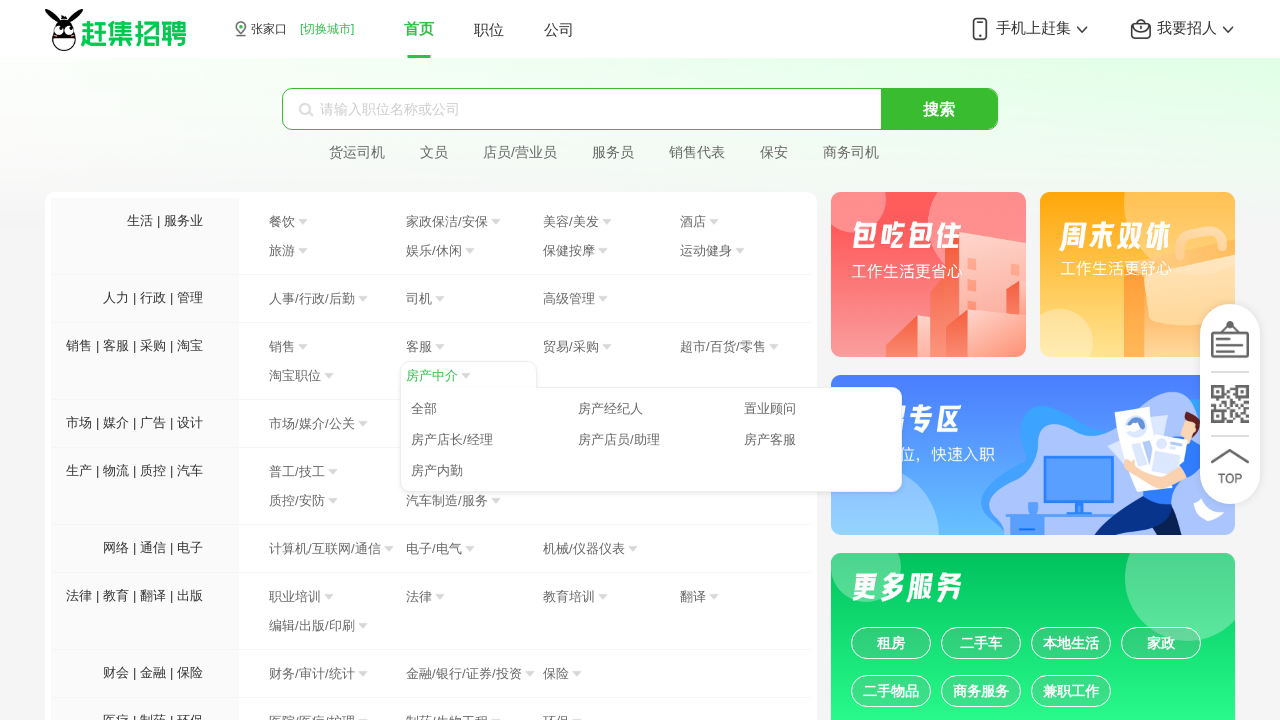

New window loaded completely
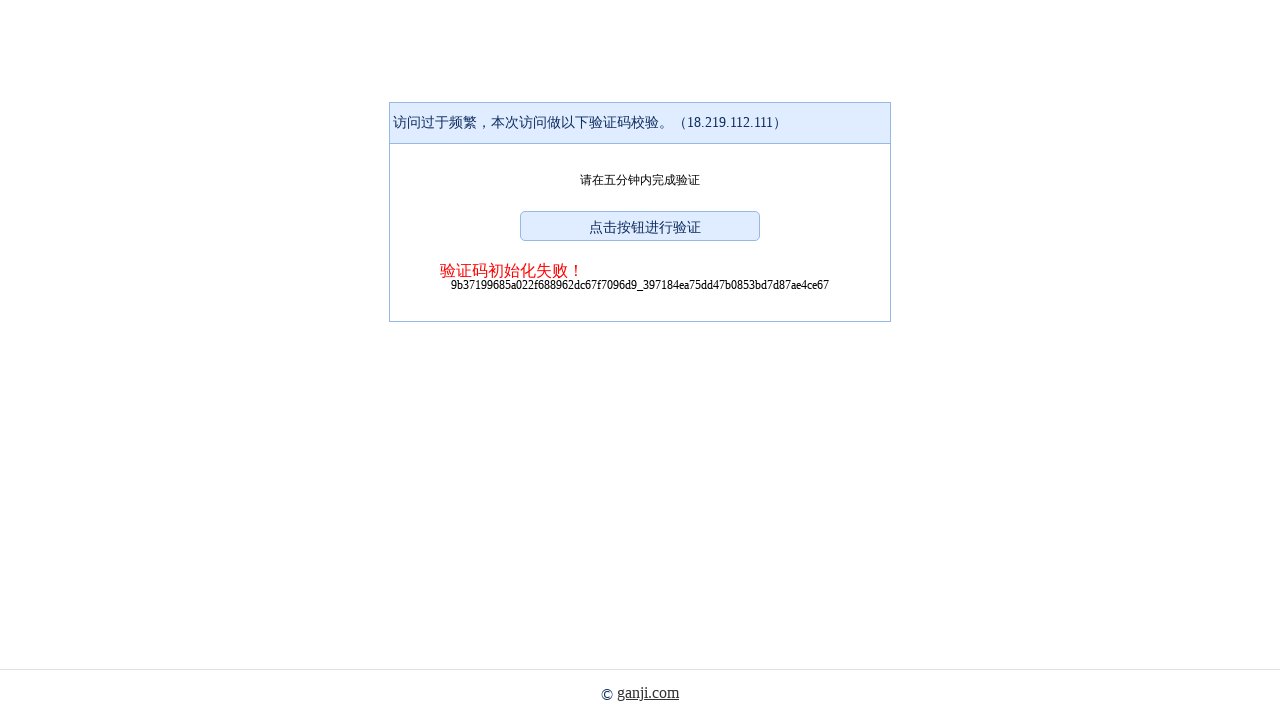

Closed the new window
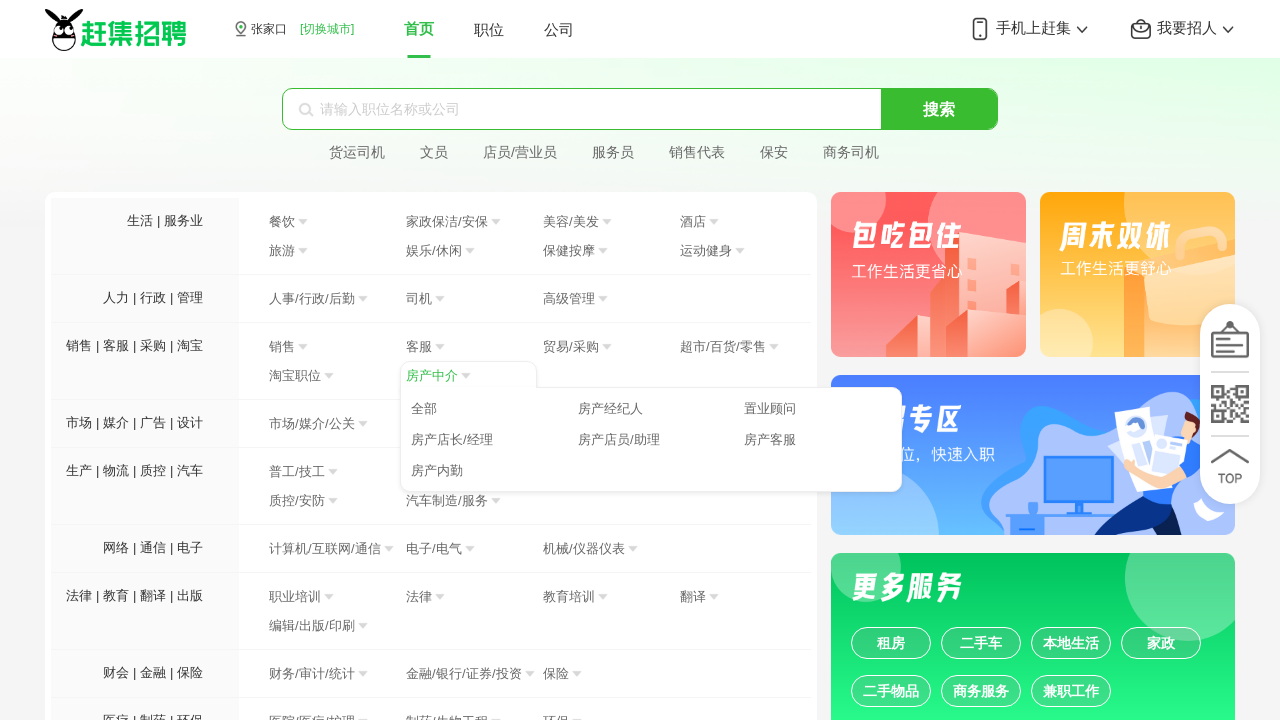

Original window is still active and loaded
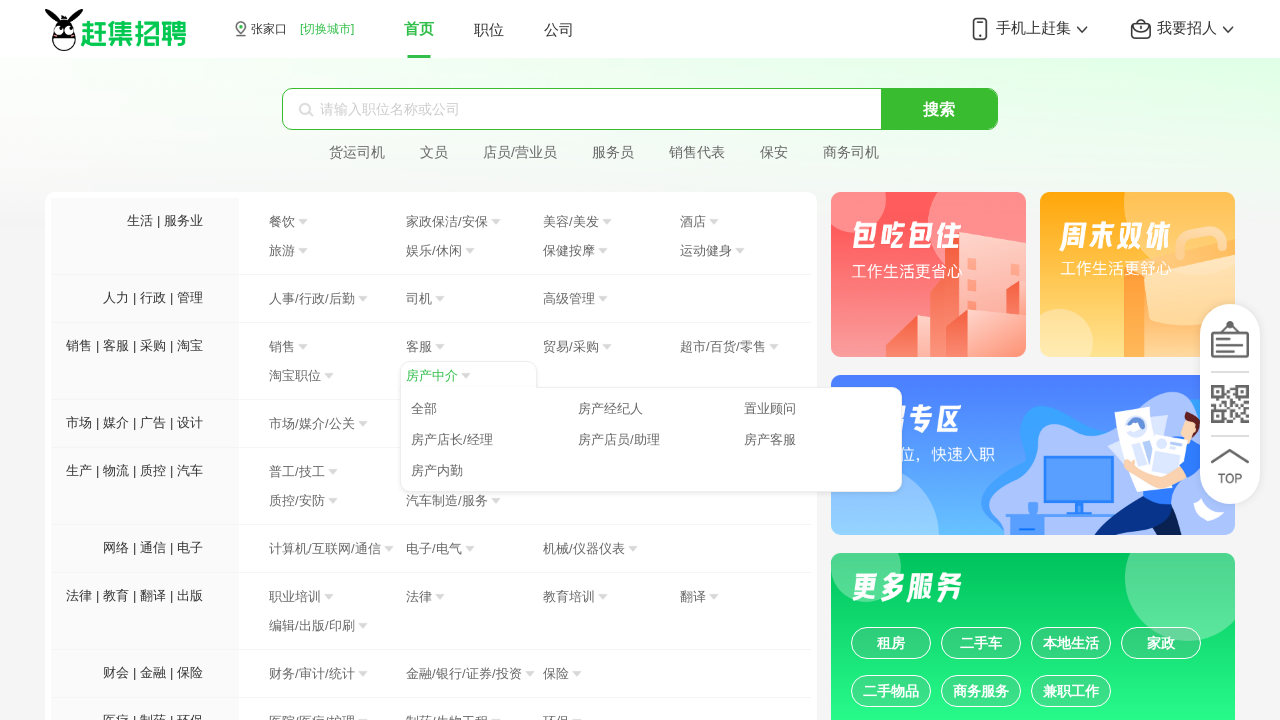

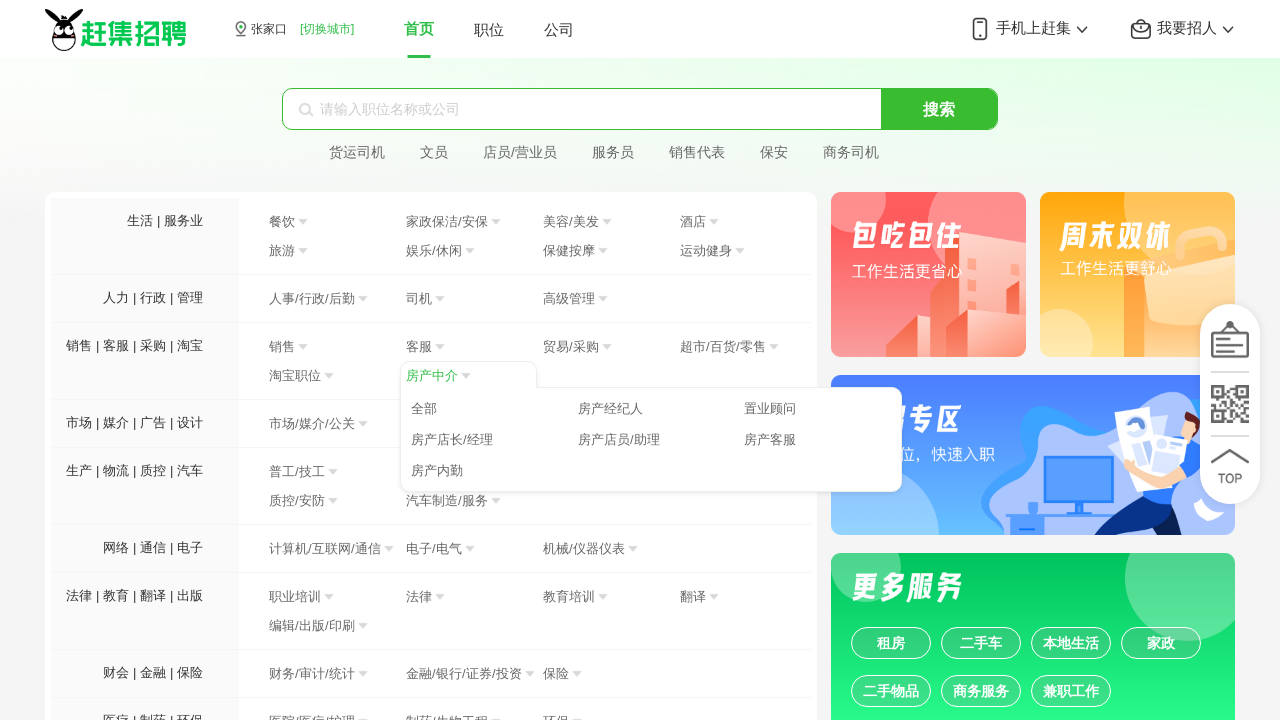